Tests clearing the complete state of all items by checking and then unchecking toggle all

Starting URL: https://demo.playwright.dev/todomvc

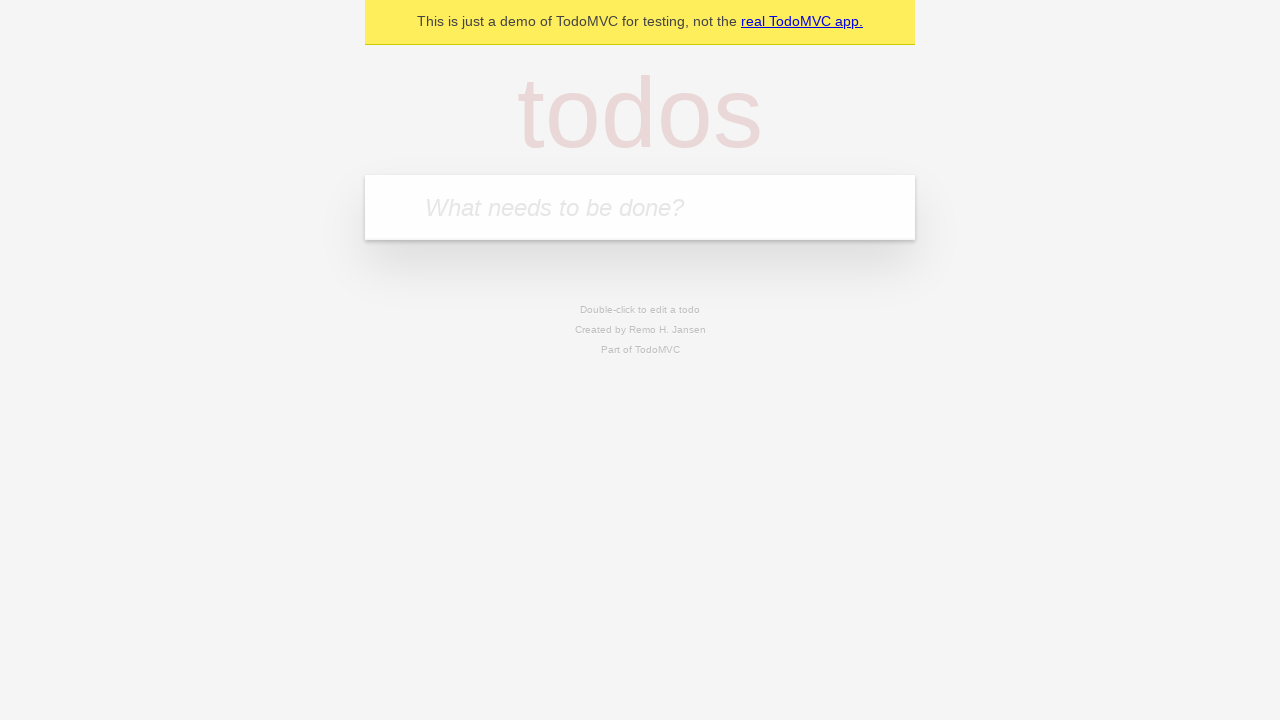

Filled new todo field with 'buy some cheese' on internal:attr=[placeholder="What needs to be done?"i]
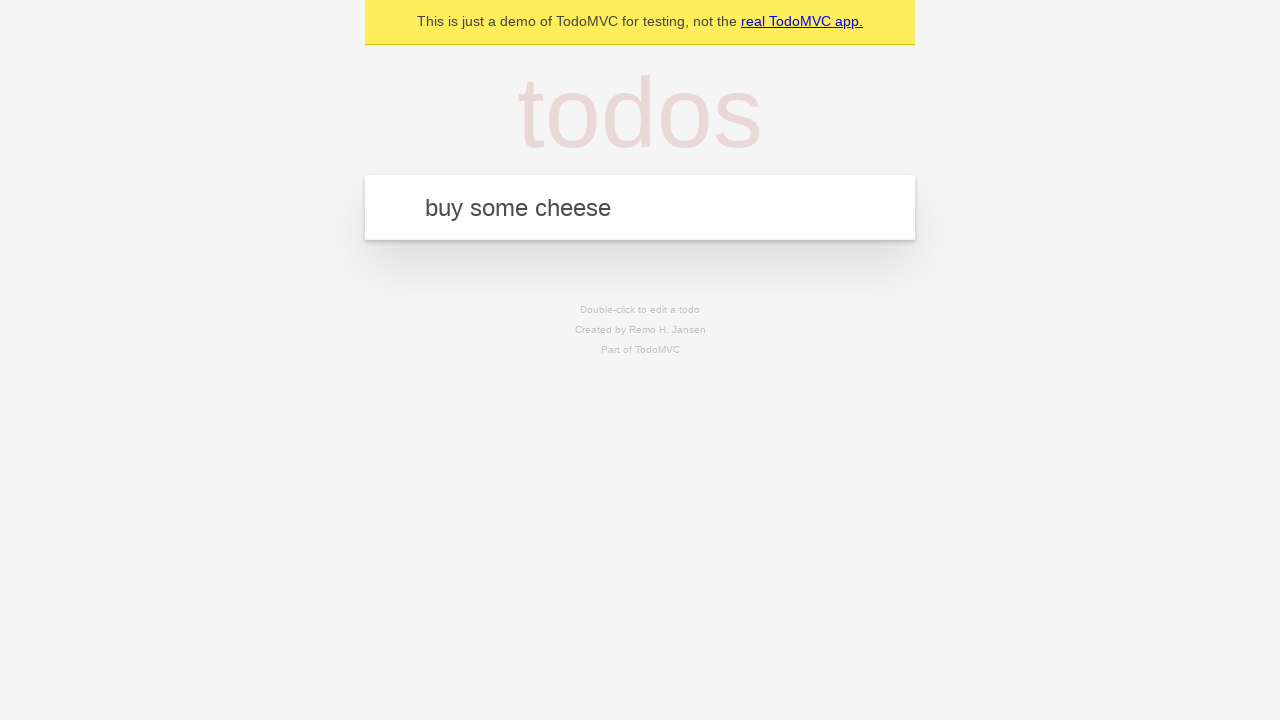

Pressed Enter to create todo 'buy some cheese' on internal:attr=[placeholder="What needs to be done?"i]
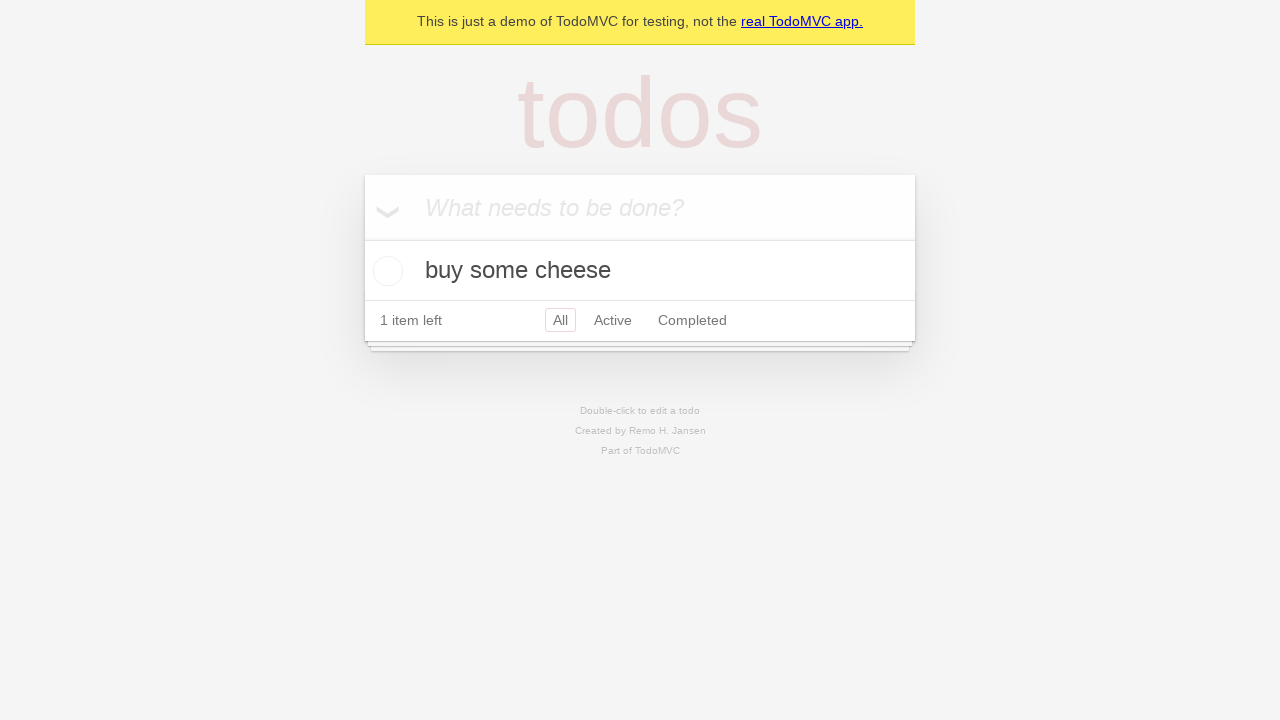

Filled new todo field with 'feed the cat' on internal:attr=[placeholder="What needs to be done?"i]
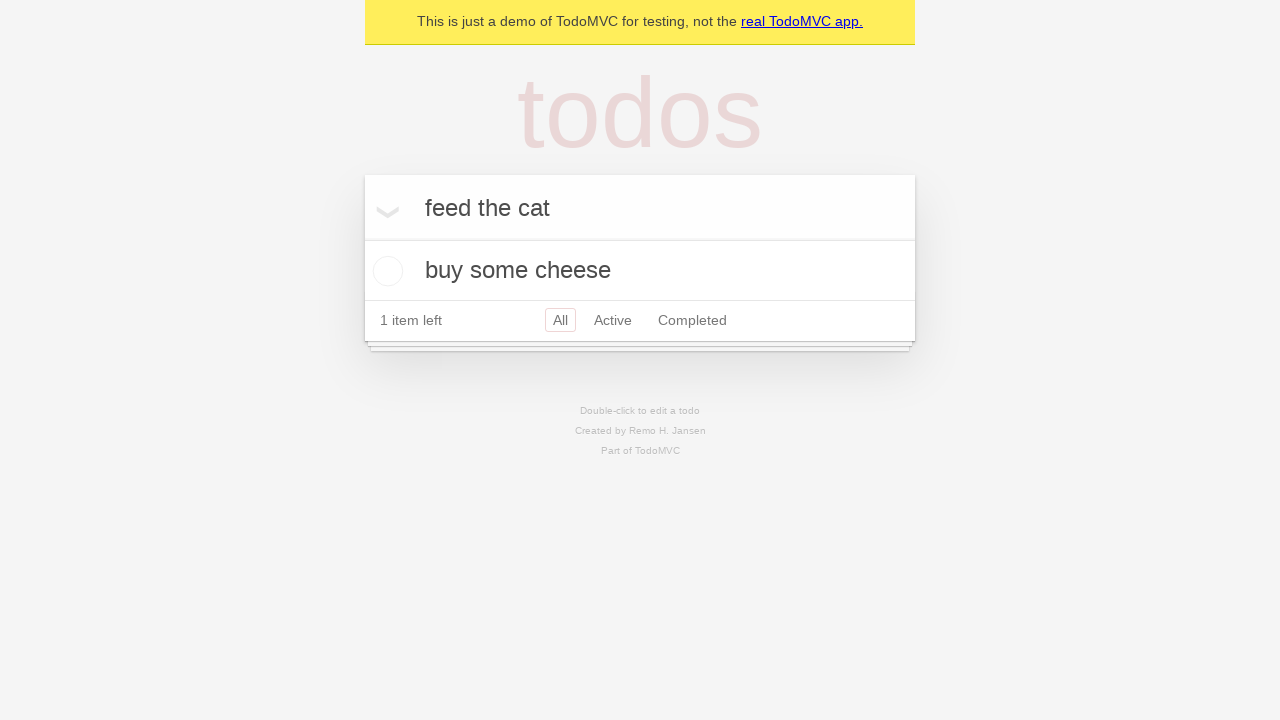

Pressed Enter to create todo 'feed the cat' on internal:attr=[placeholder="What needs to be done?"i]
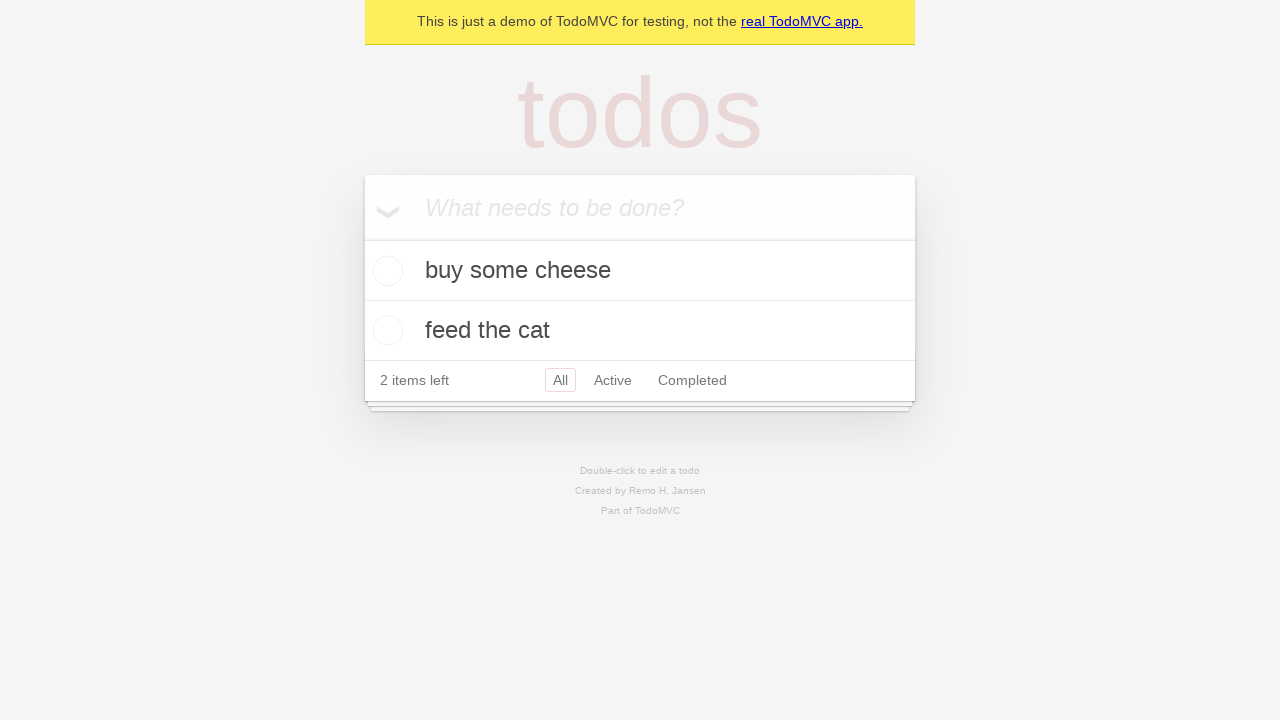

Filled new todo field with 'book a doctors appointment' on internal:attr=[placeholder="What needs to be done?"i]
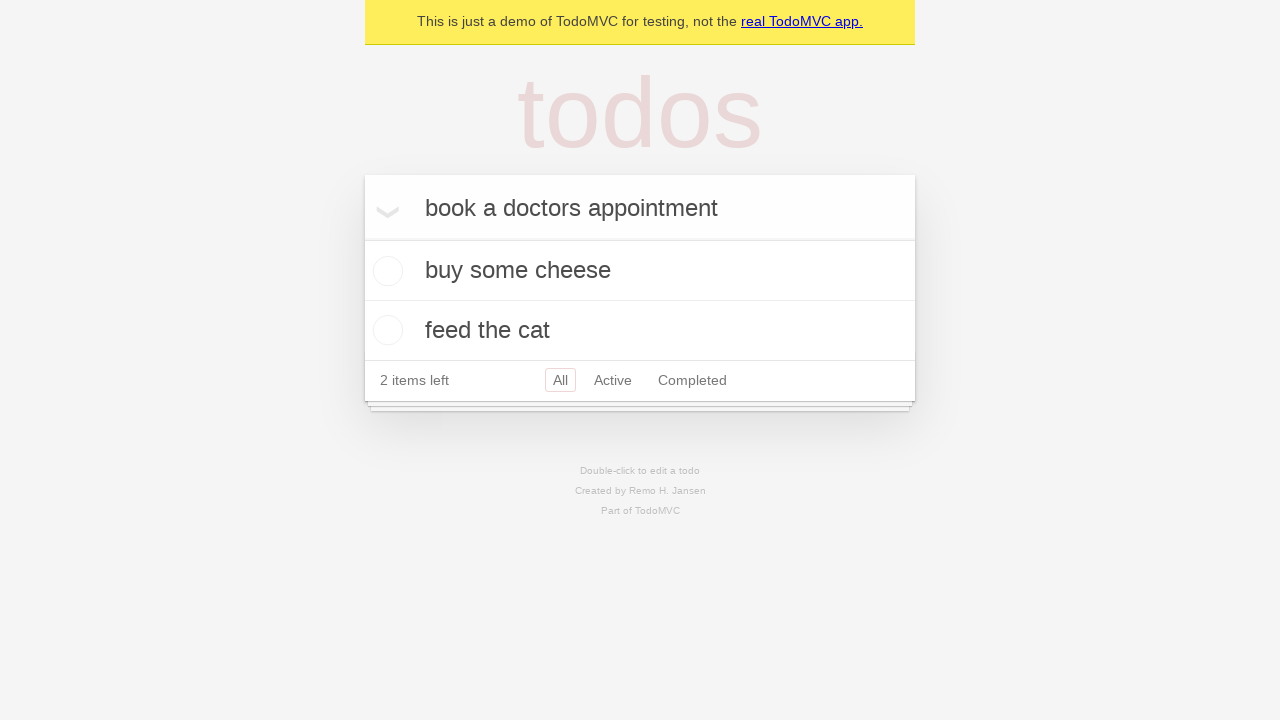

Pressed Enter to create todo 'book a doctors appointment' on internal:attr=[placeholder="What needs to be done?"i]
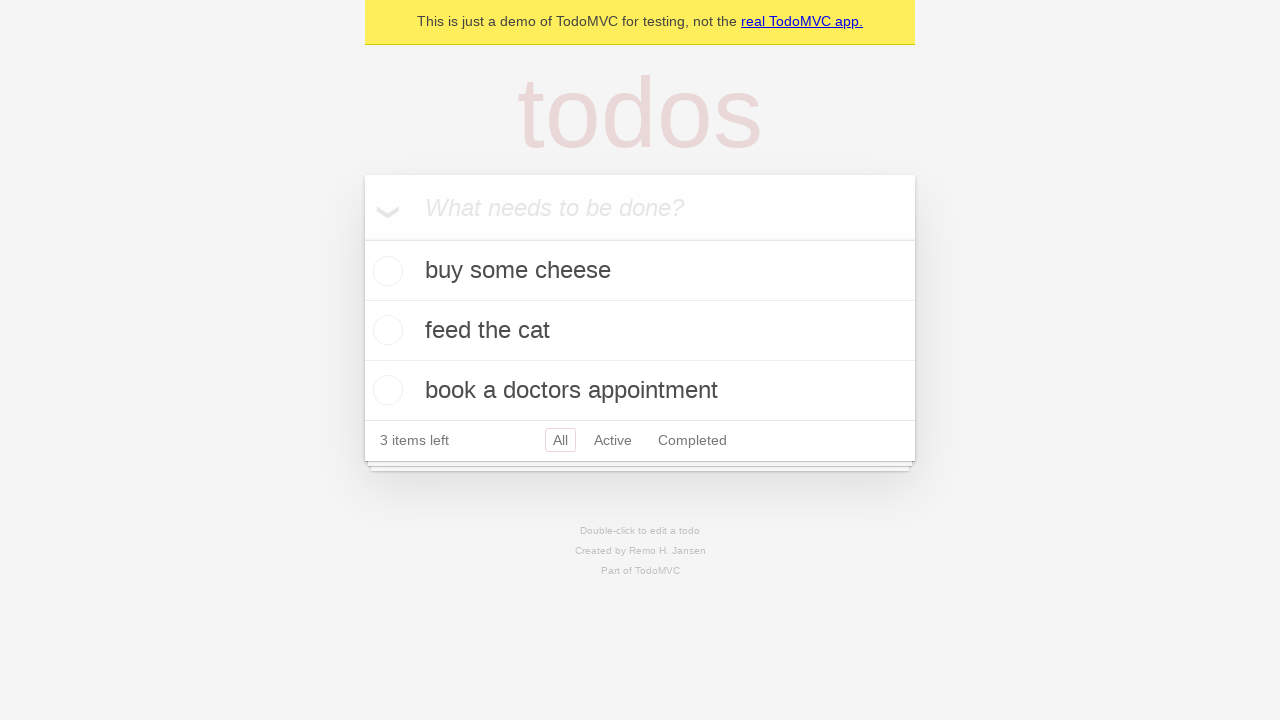

Waited for all todo items to be created and visible
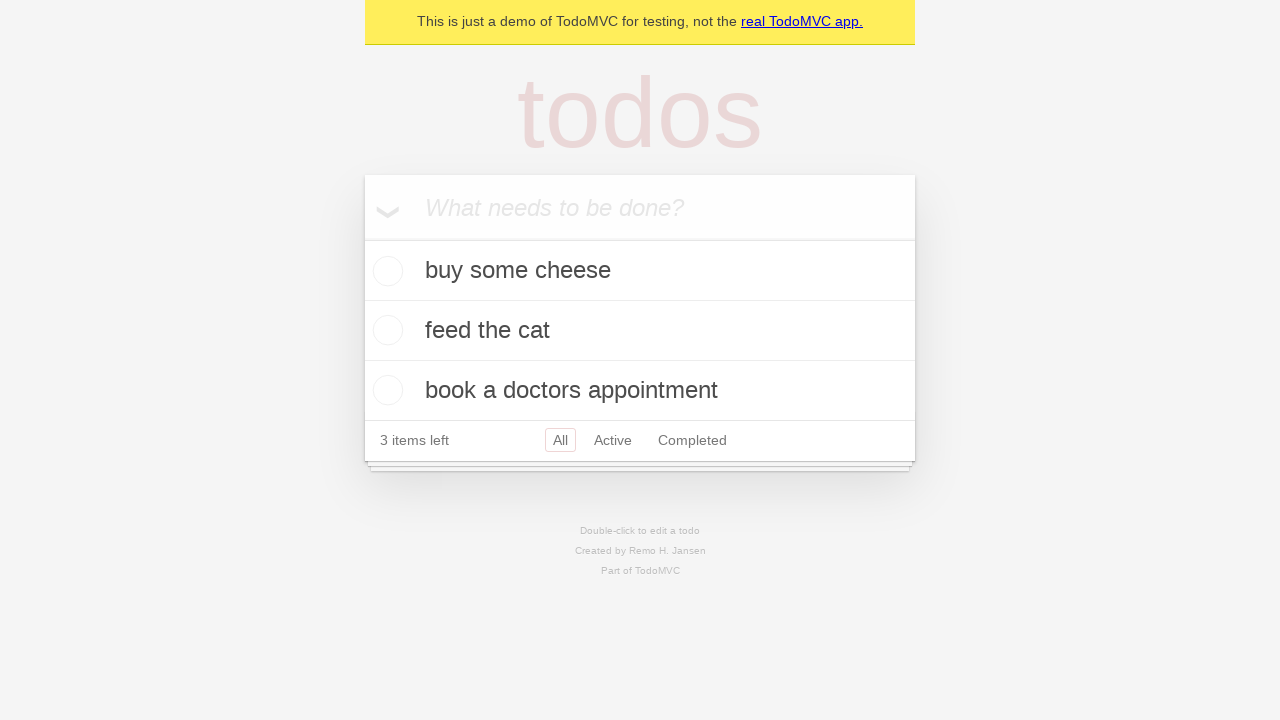

Clicked toggle all button to mark all items as complete at (362, 238) on internal:label="Mark all as complete"i
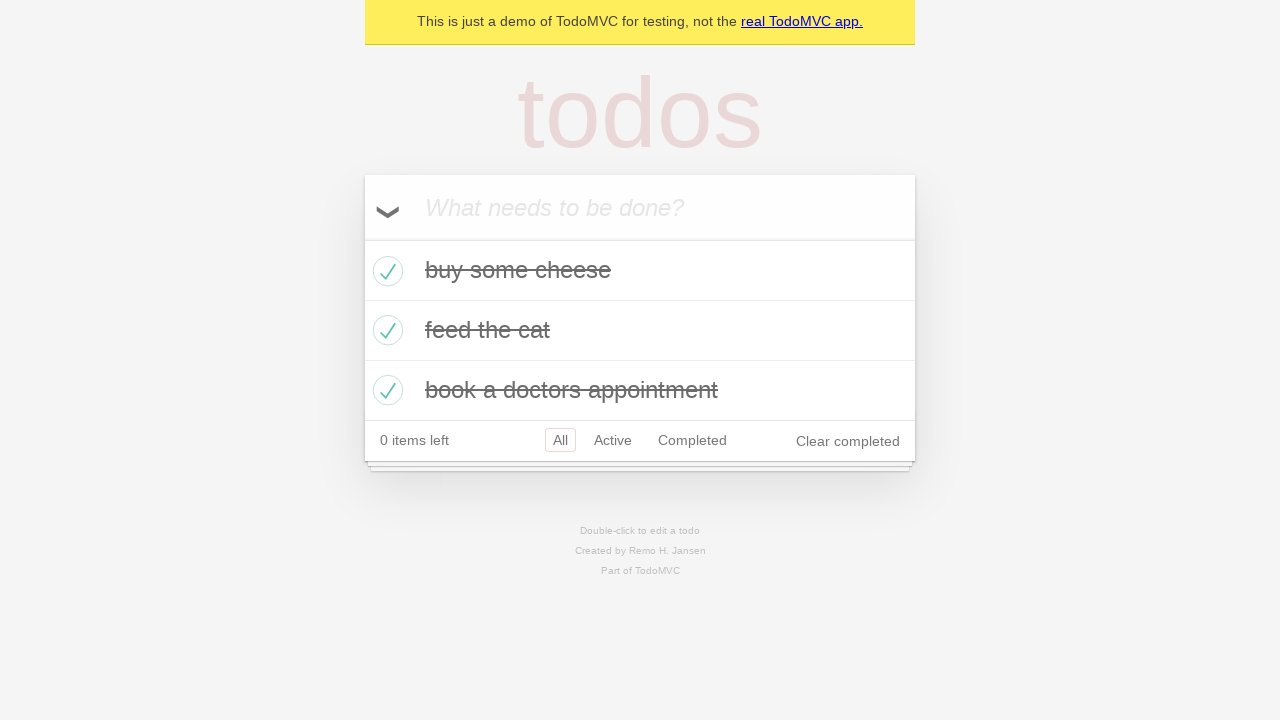

Clicked toggle all button to uncheck all items and clear complete state at (362, 238) on internal:label="Mark all as complete"i
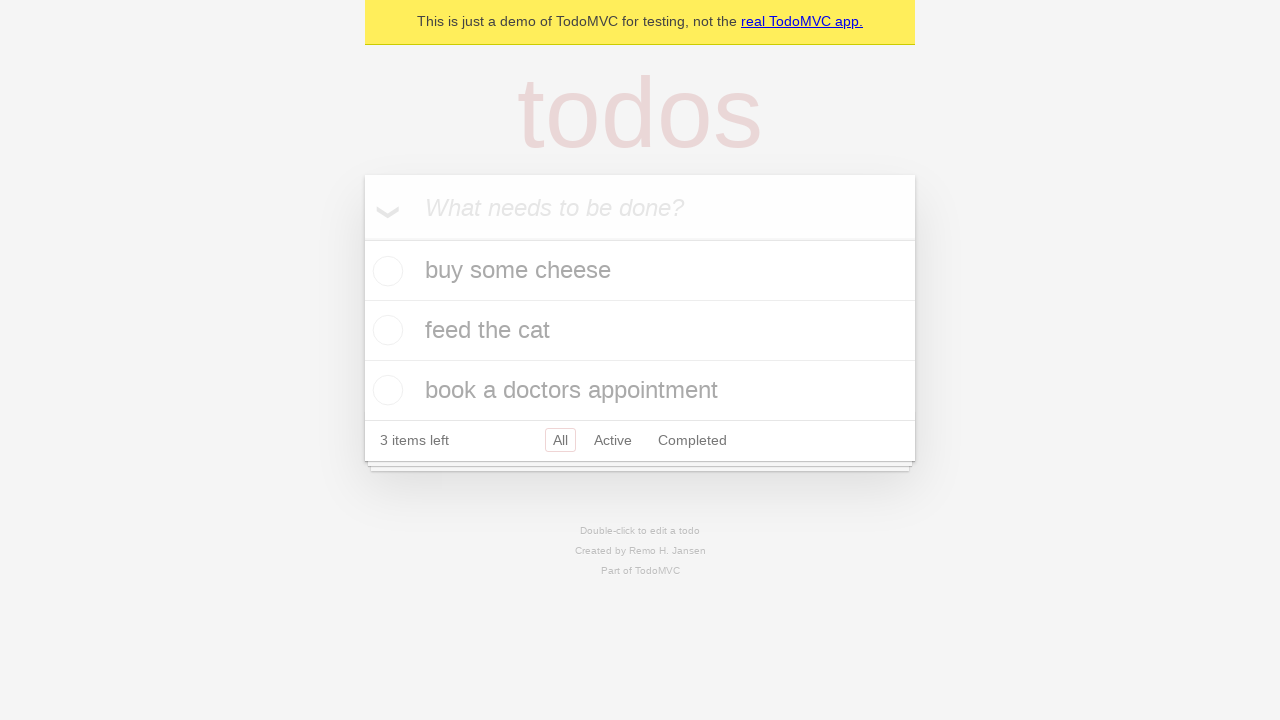

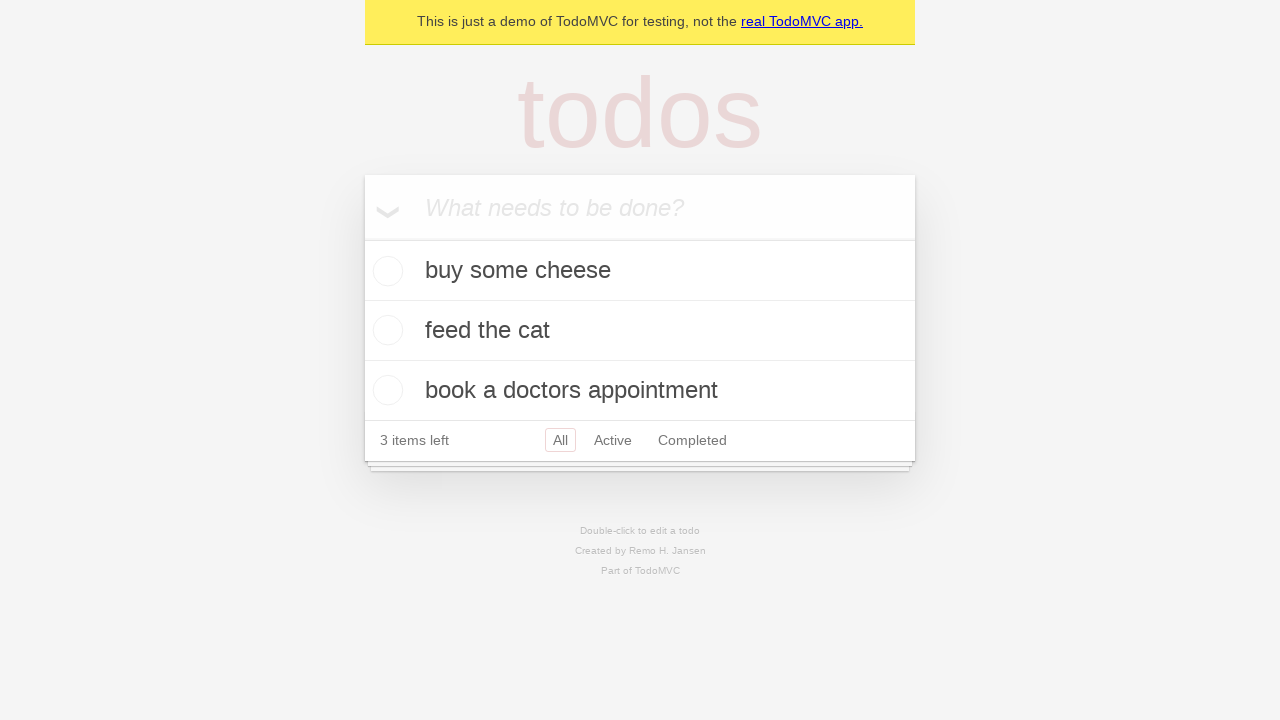